Tests e-commerce functionality by searching for products, adding a specific item (Cashews) to cart, and proceeding through the checkout flow

Starting URL: https://rahulshettyacademy.com/seleniumPractise/#/

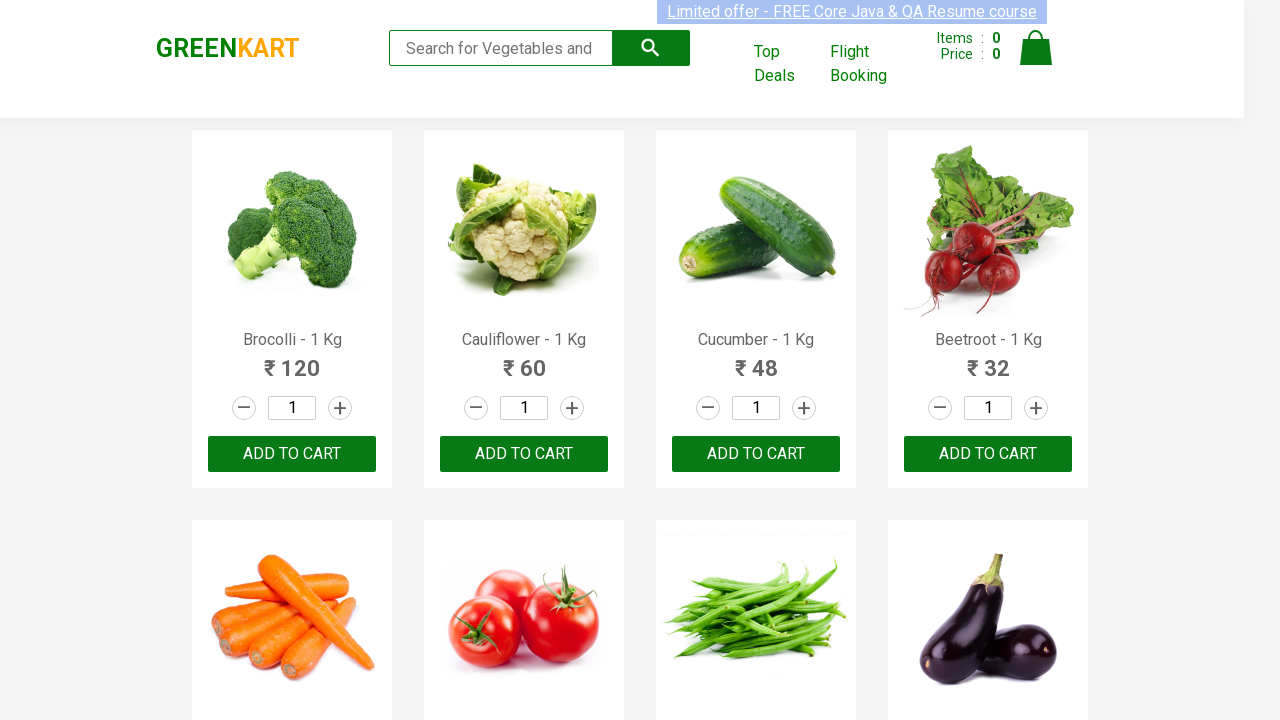

Filled search field with 'ca' to find products on .search-keyword
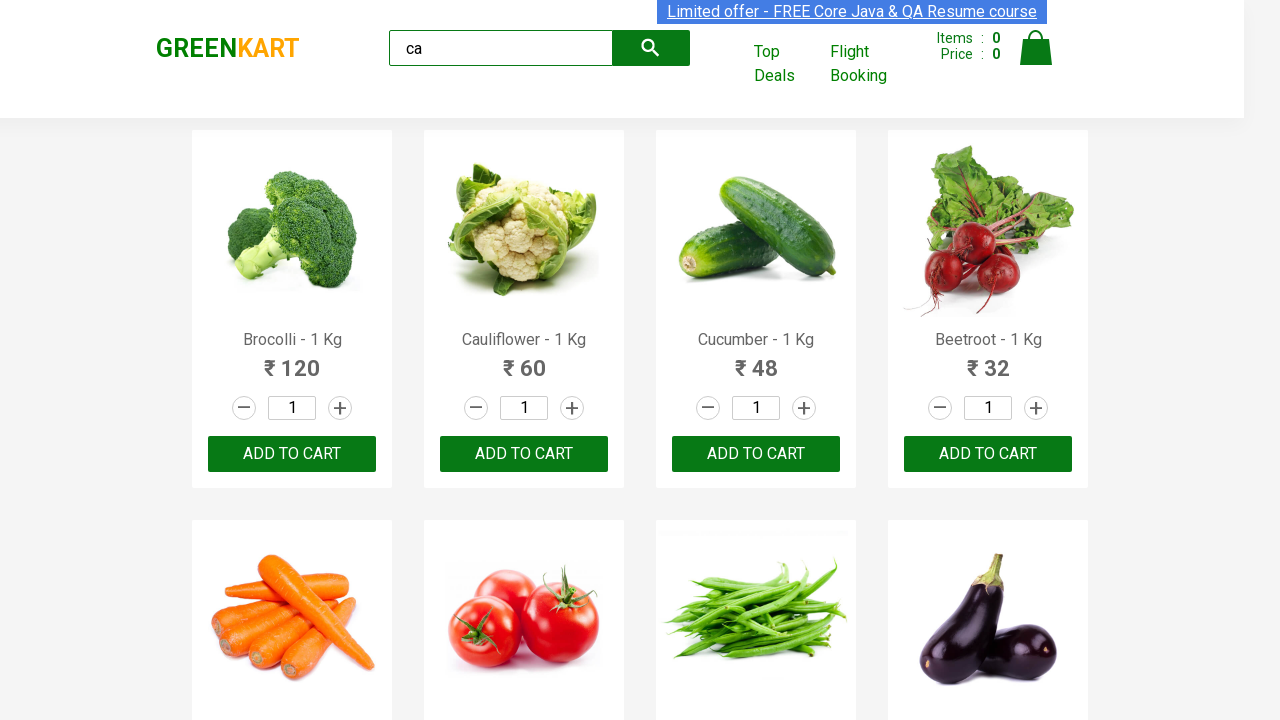

Waited for products to load
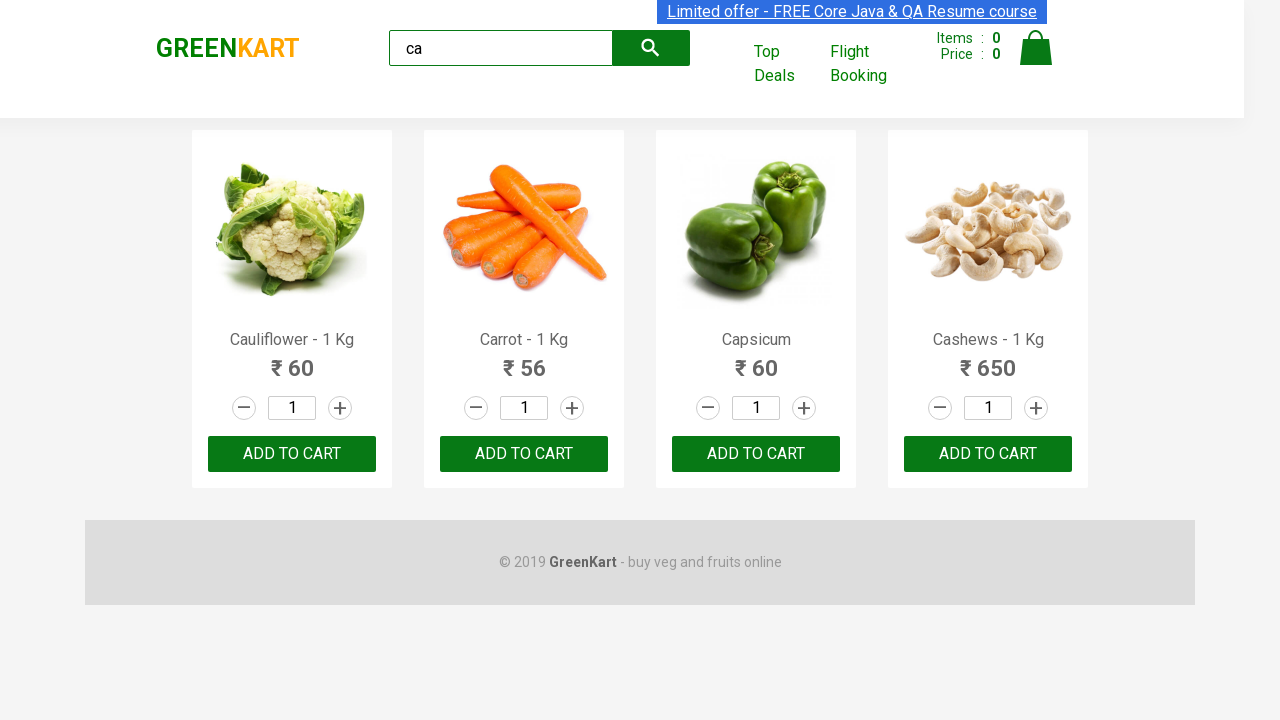

Located all product elements
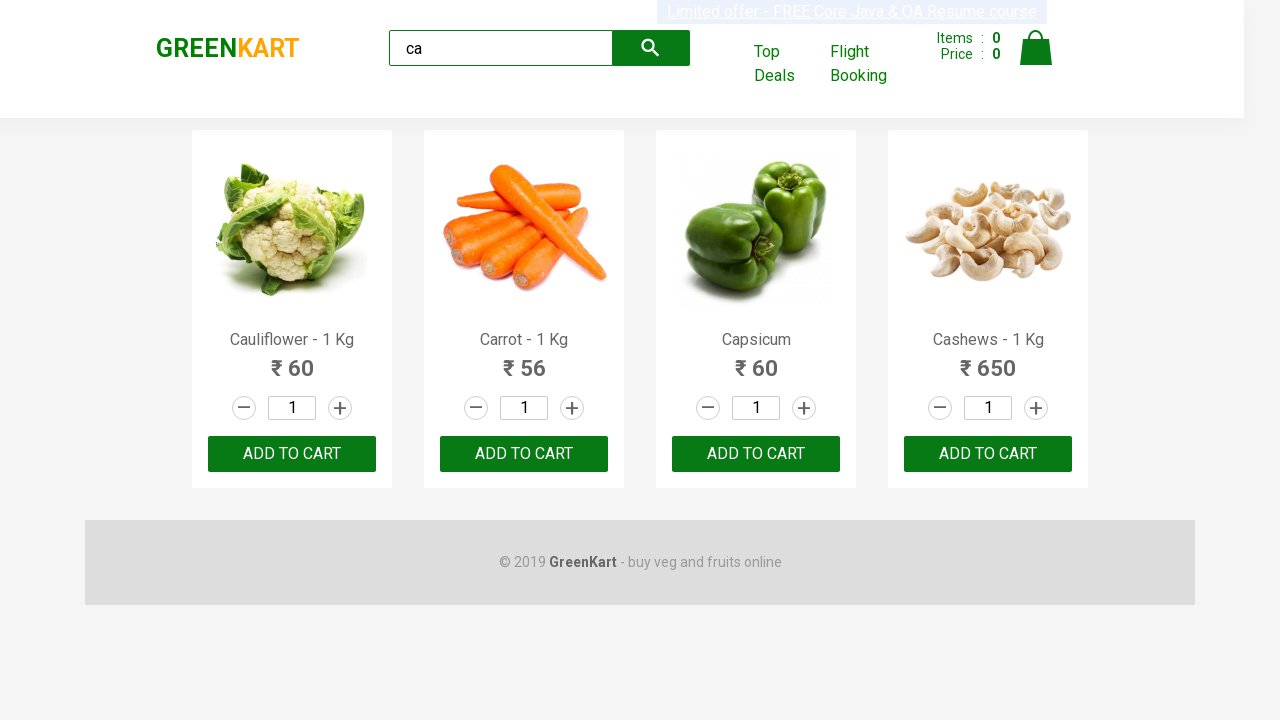

Found Cashews product and clicked ADD TO CART button at (988, 454) on .products .product >> nth=3 >> button
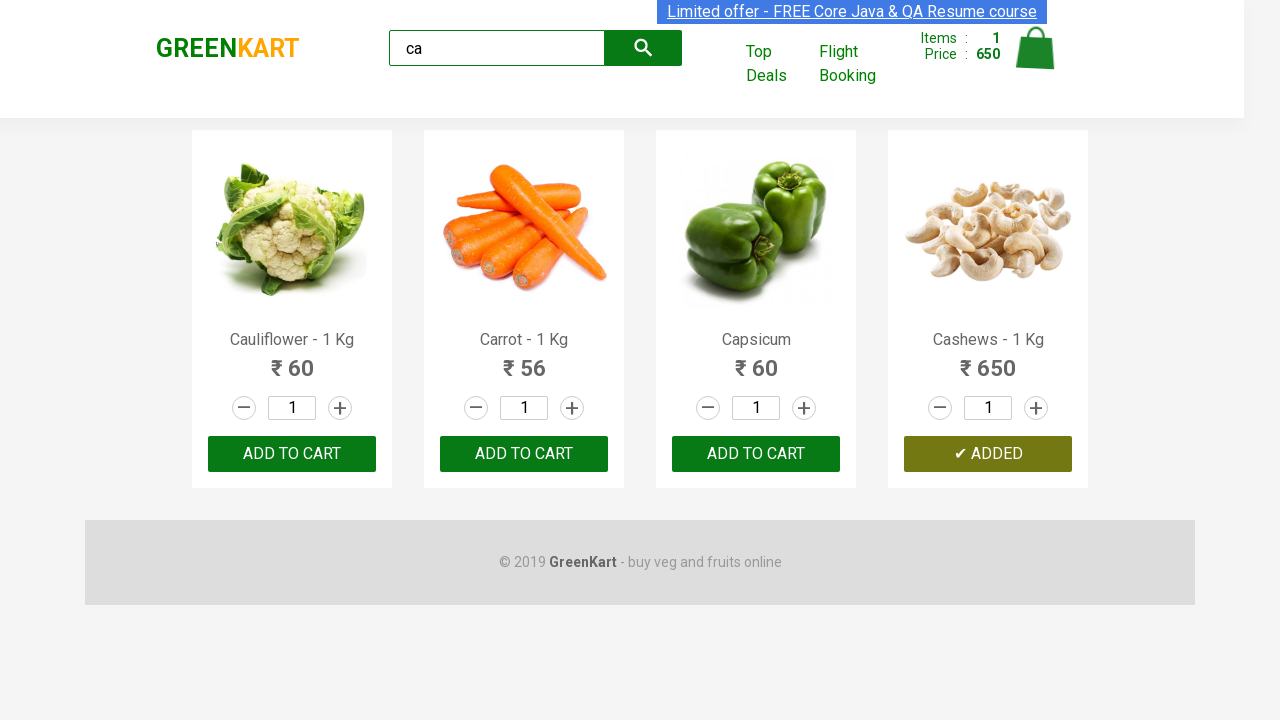

Clicked on cart icon to view cart at (1036, 48) on .cart-icon > img
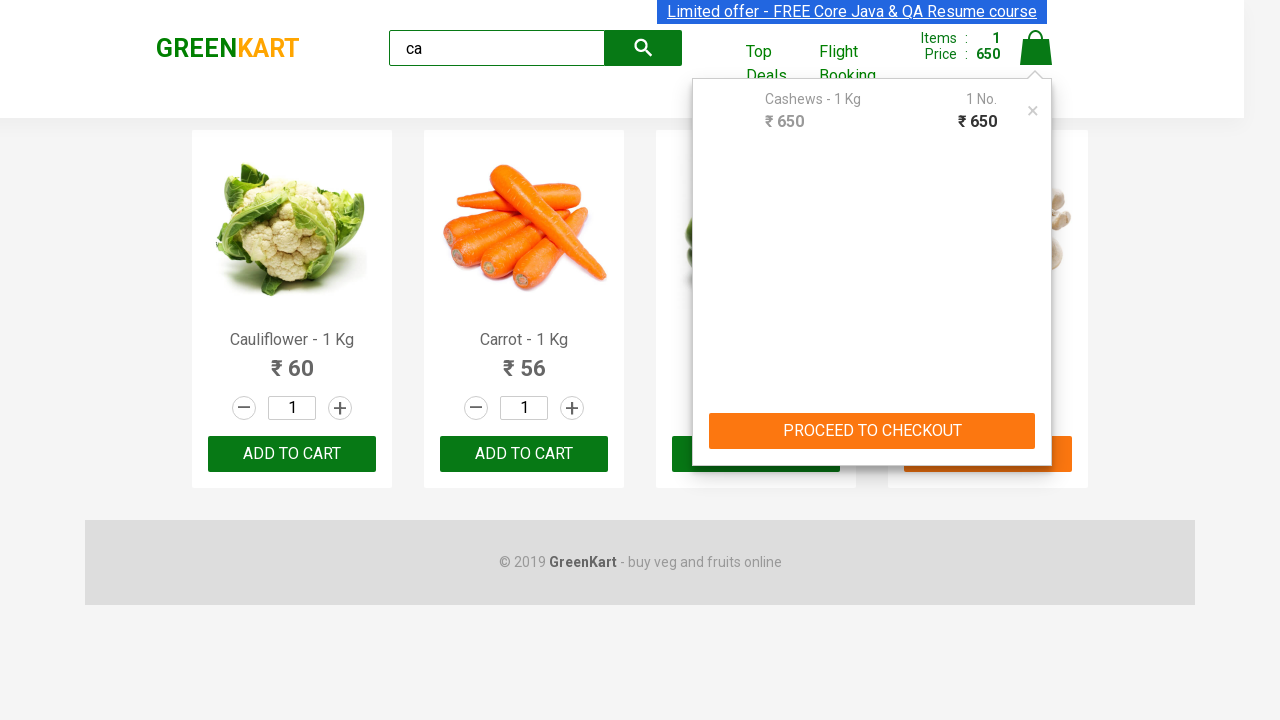

Clicked PROCEED TO CHECKOUT button at (872, 431) on text=PROCEED TO CHECKOUT
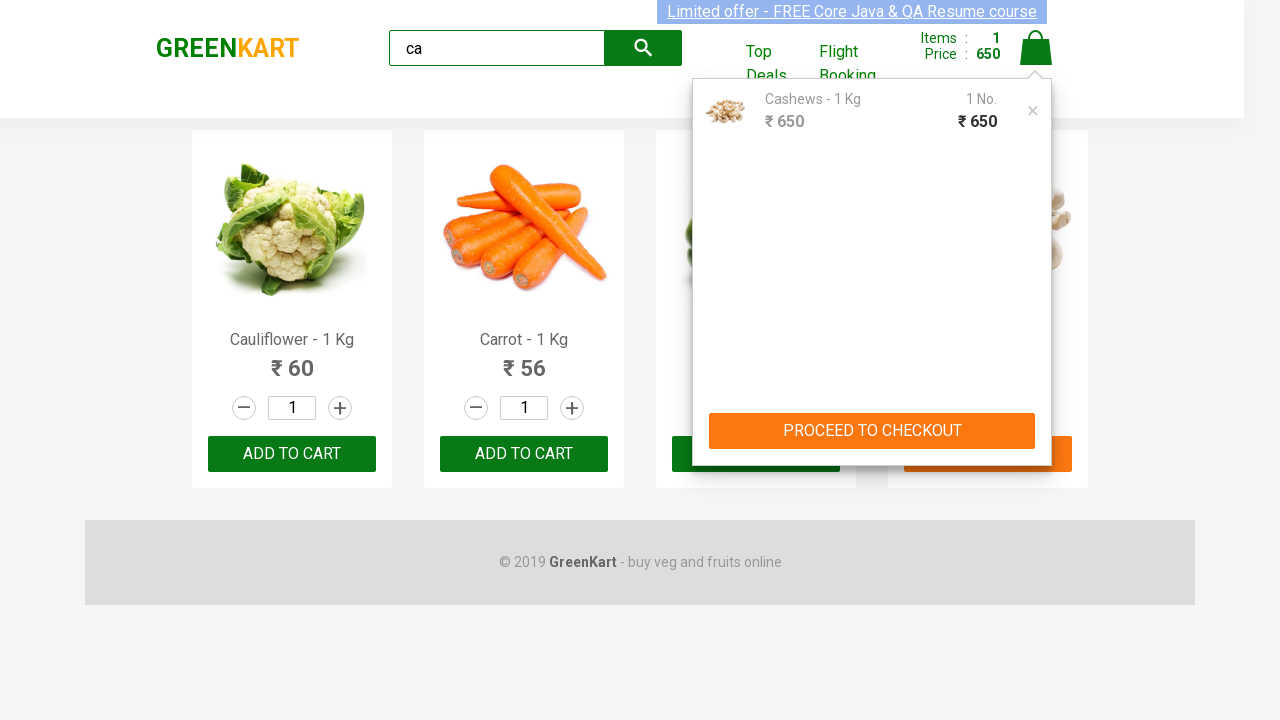

Clicked Place Order button to complete purchase at (1036, 420) on text=Place Order
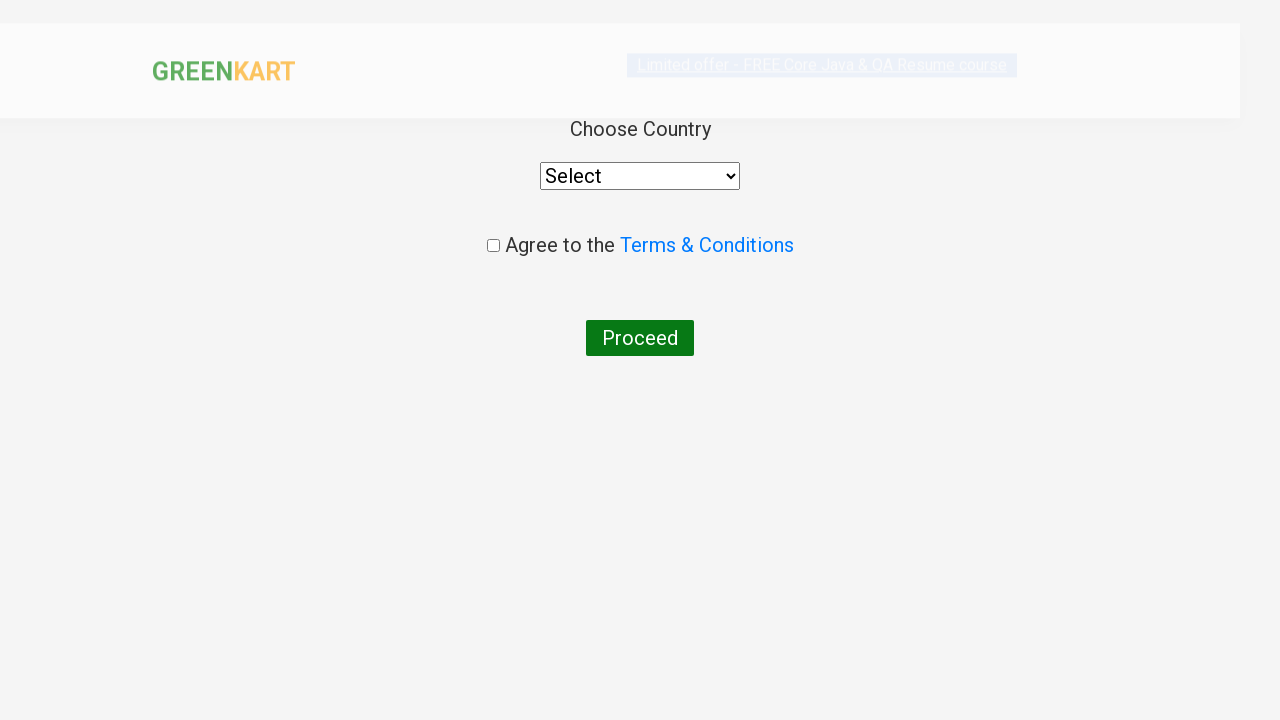

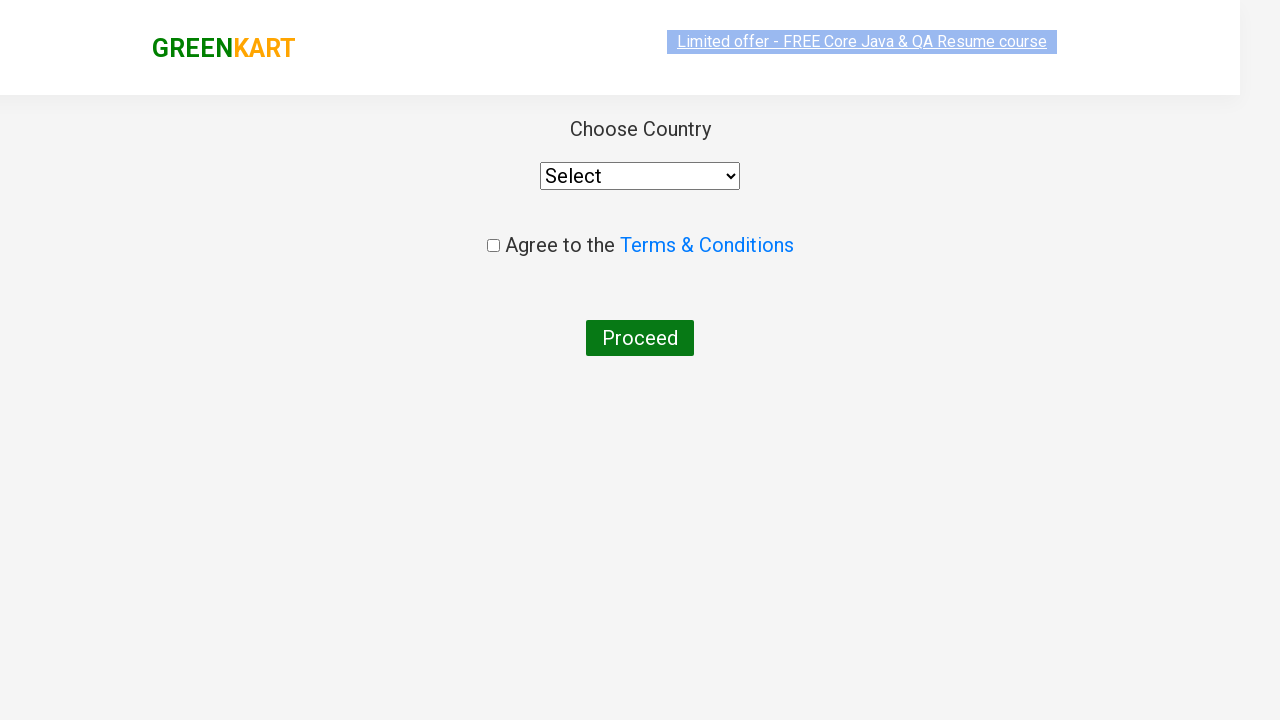